Tests the JPL Space image viewer by clicking the full image button to display the featured Mars image.

Starting URL: https://data-class-jpl-space.s3.amazonaws.com/JPL_Space/index.html

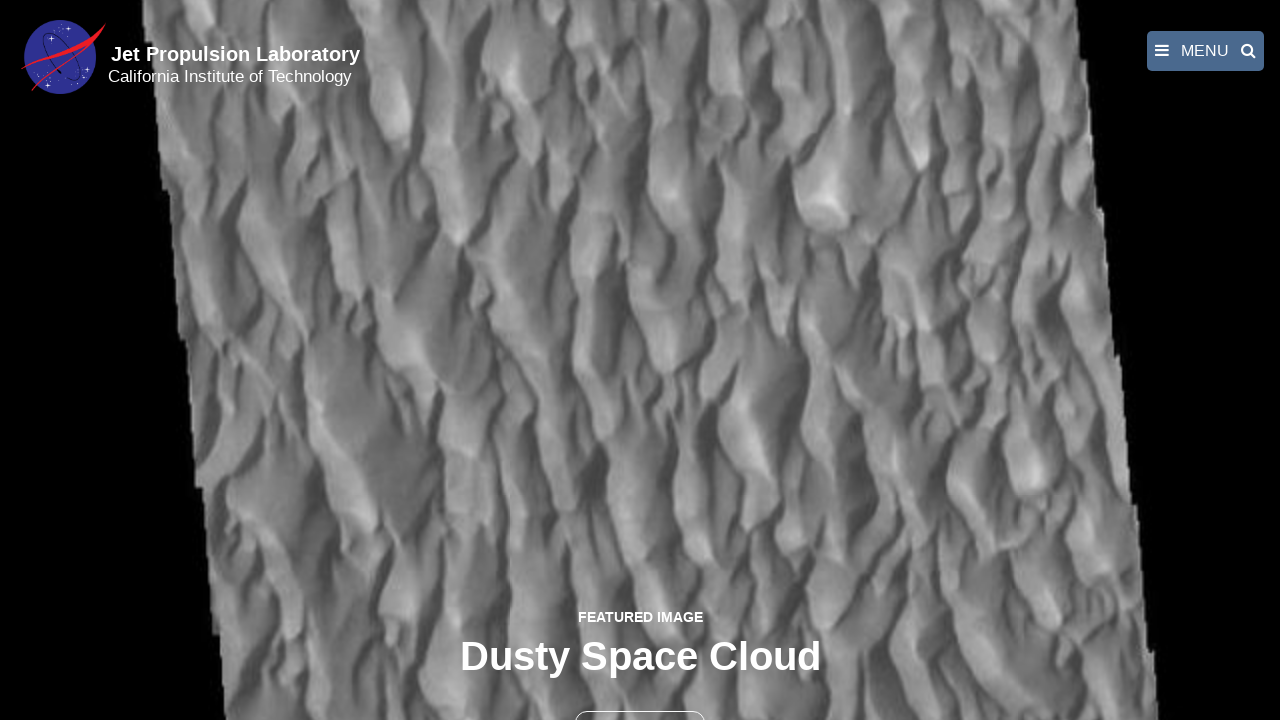

Clicked the full image button to display featured Mars image at (640, 699) on button >> nth=1
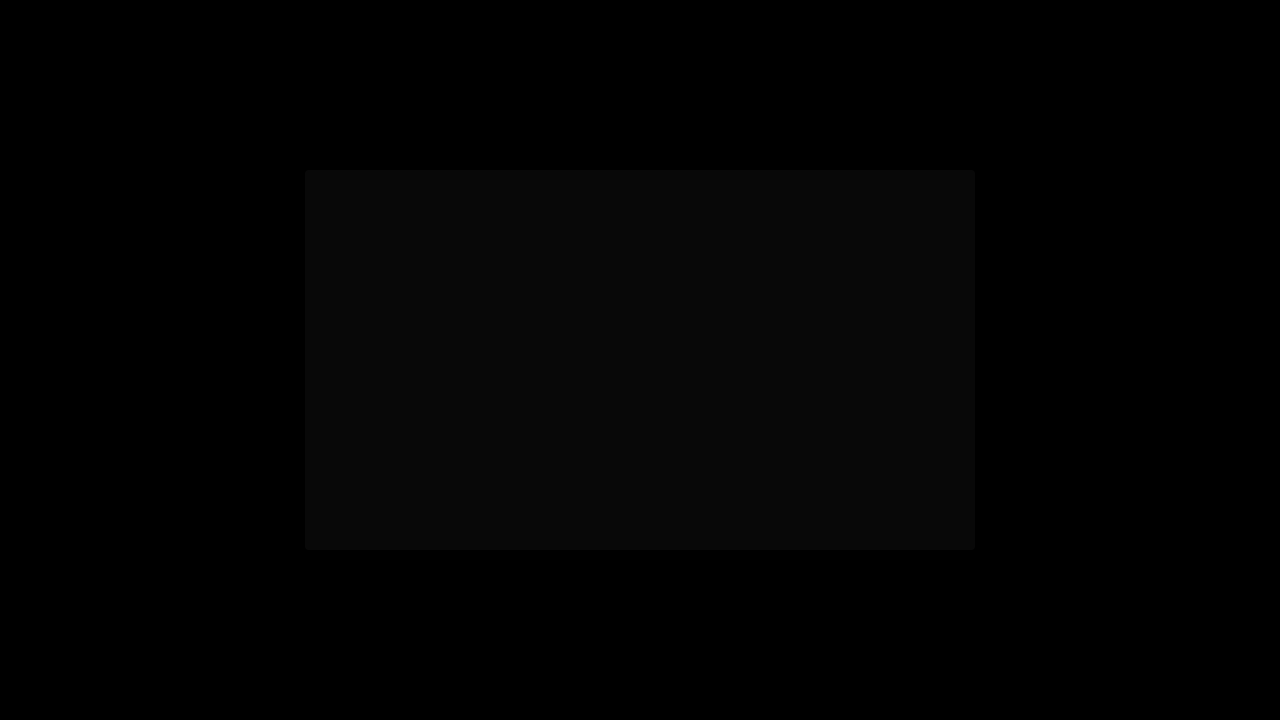

Fancybox image viewer loaded and displayed
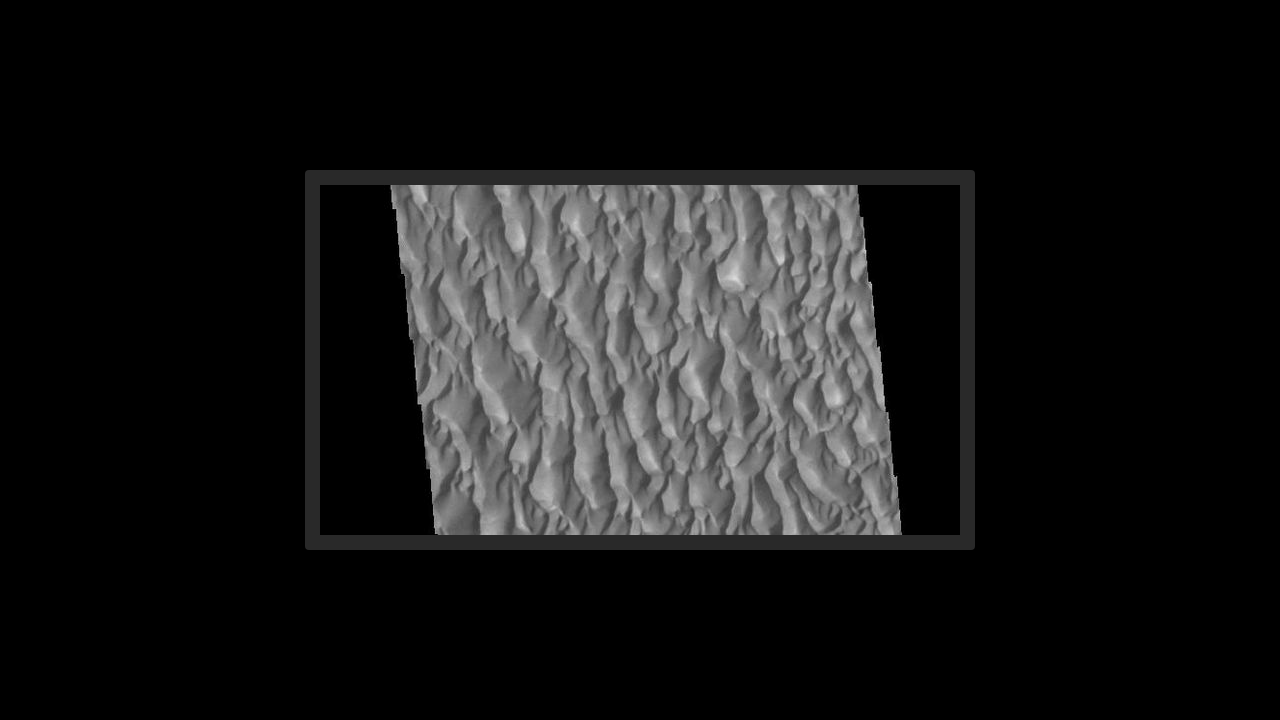

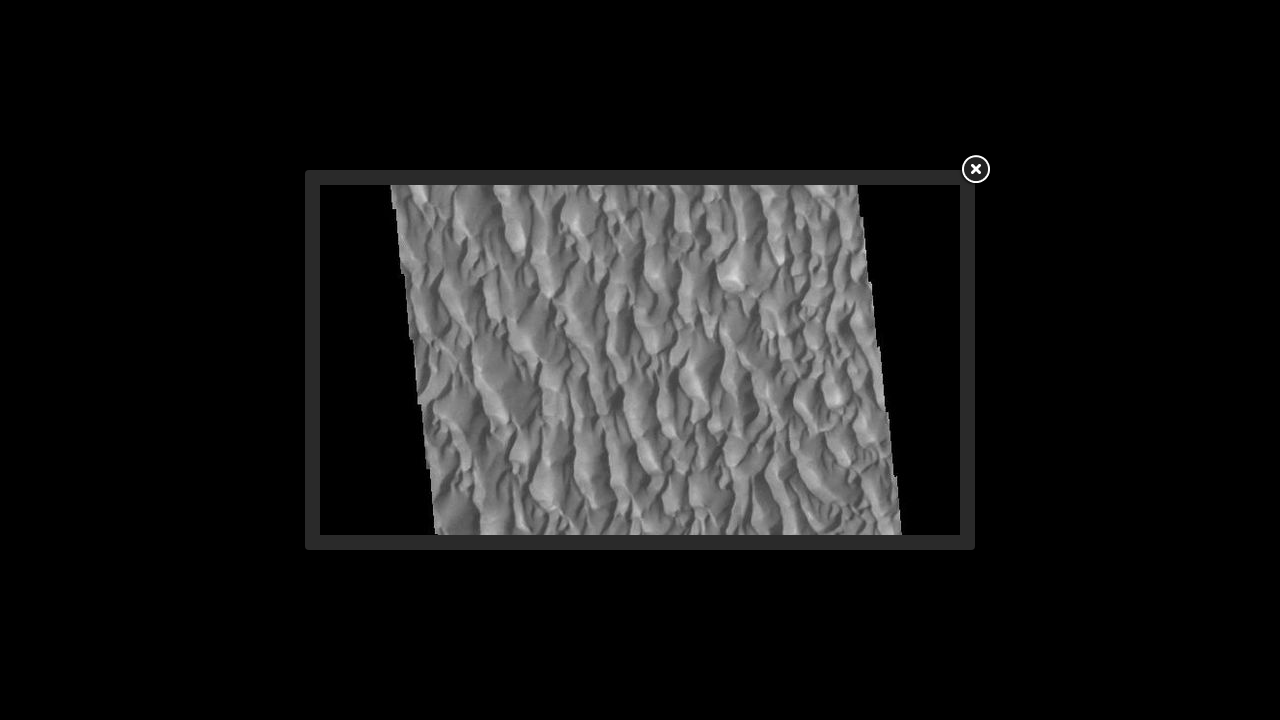